Tests for the presence of magic text element using explicit wait for text to be present

Starting URL: https://kristinek.github.io/site/examples/sync

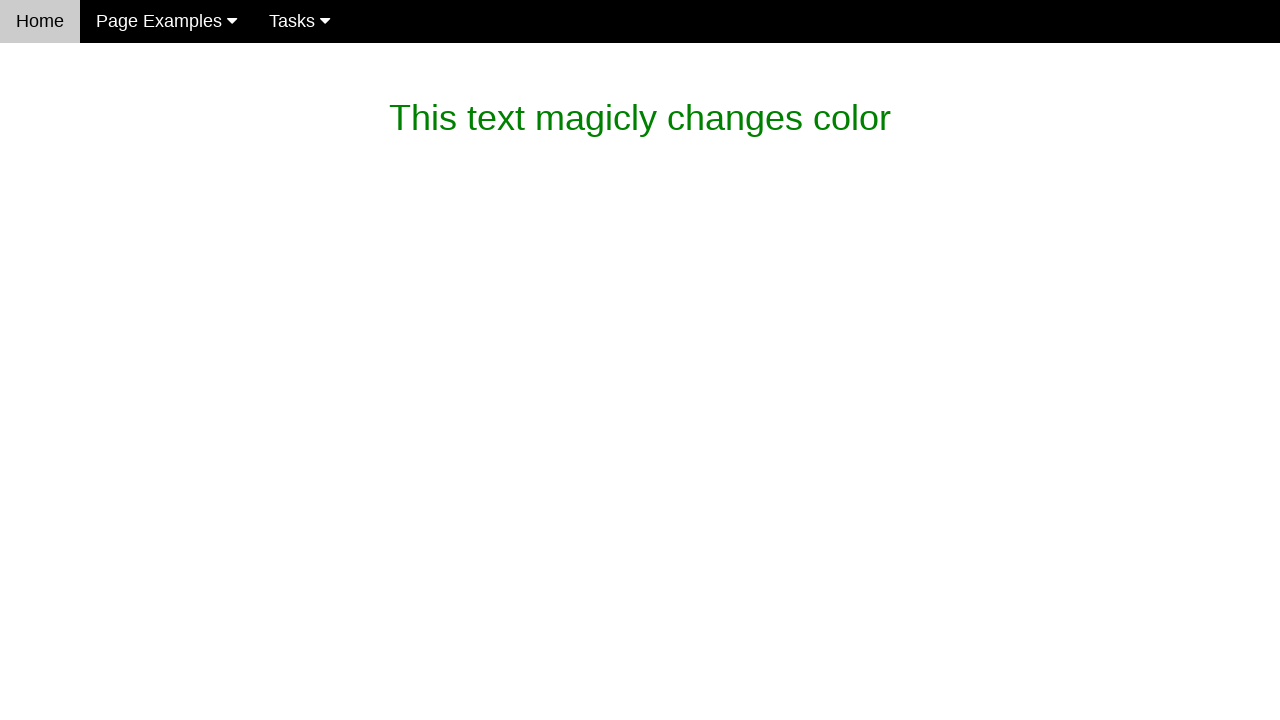

Waited for paragraph element to be visible
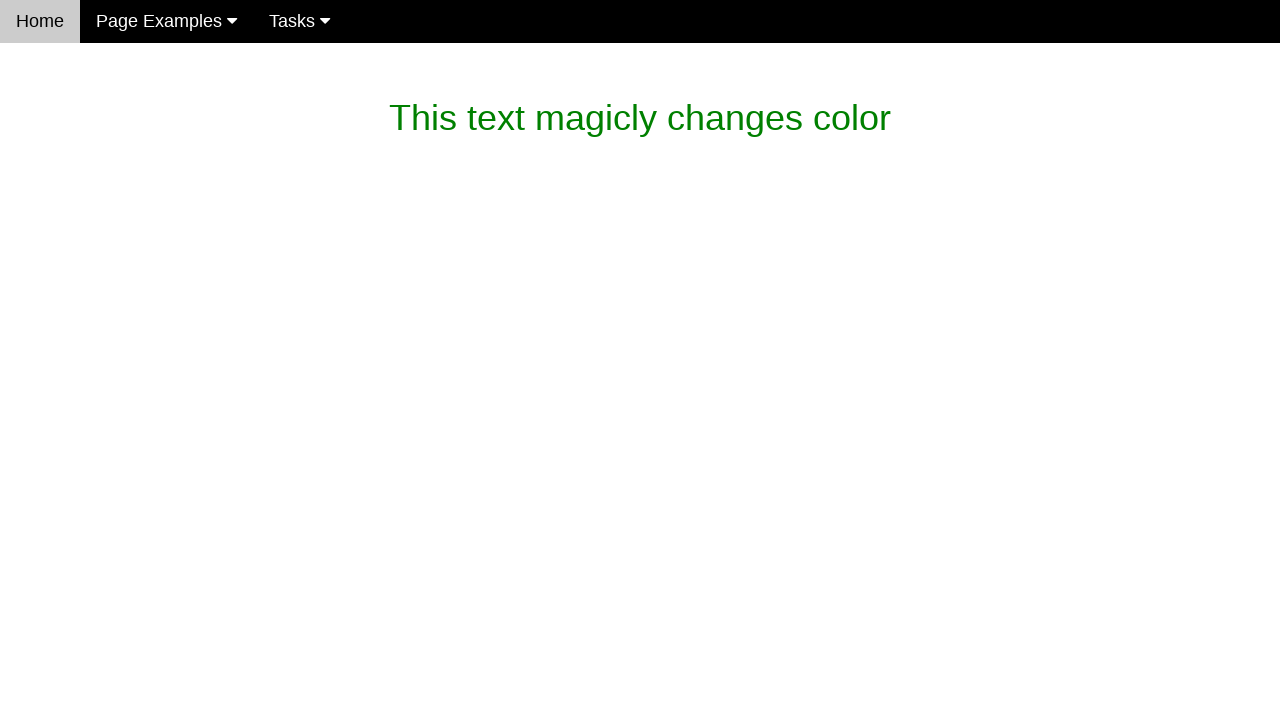

Waited for 'dev magic' text to appear in paragraph using explicit wait
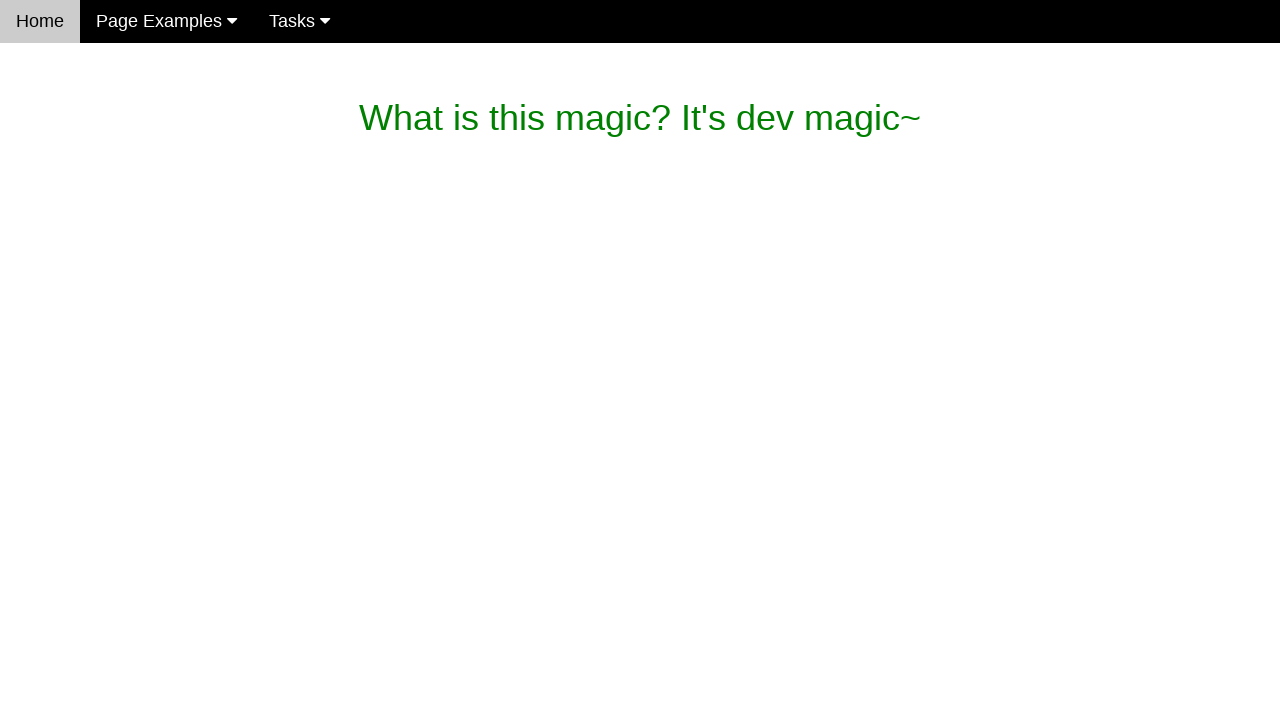

Retrieved magic text content from element
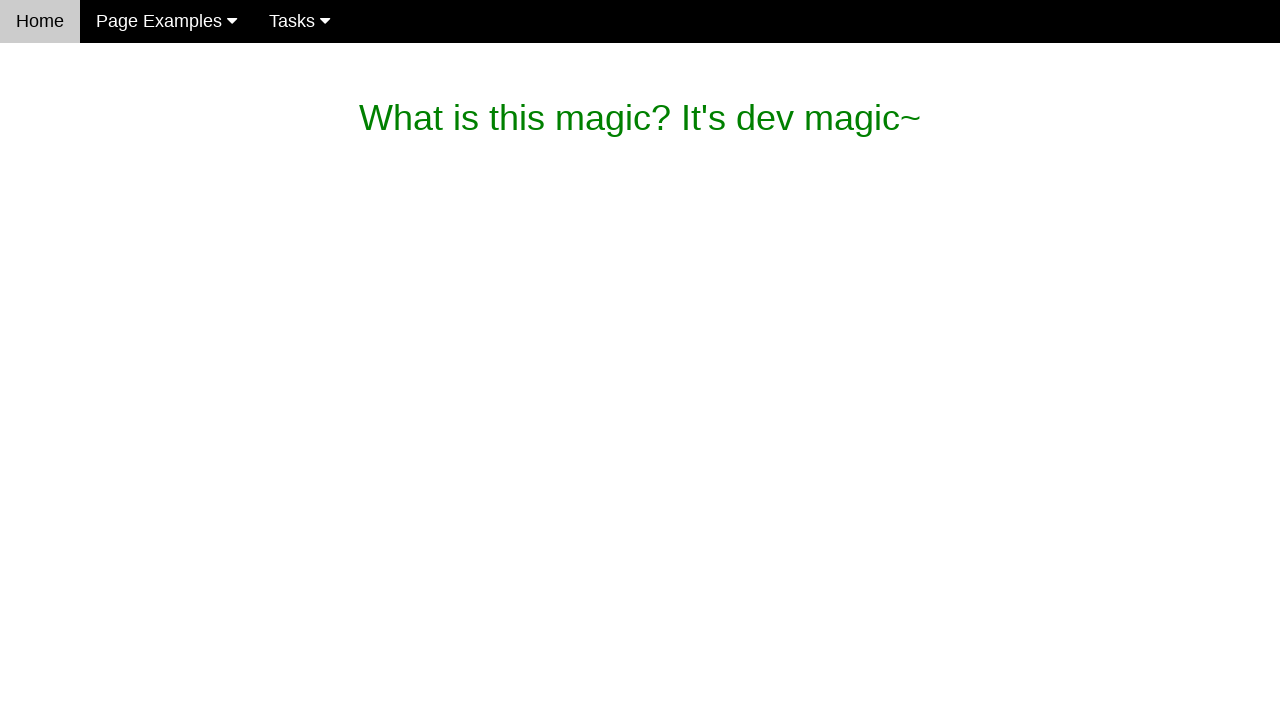

Asserted that magic text matches expected value: 'What is this magic? It's dev magic~'
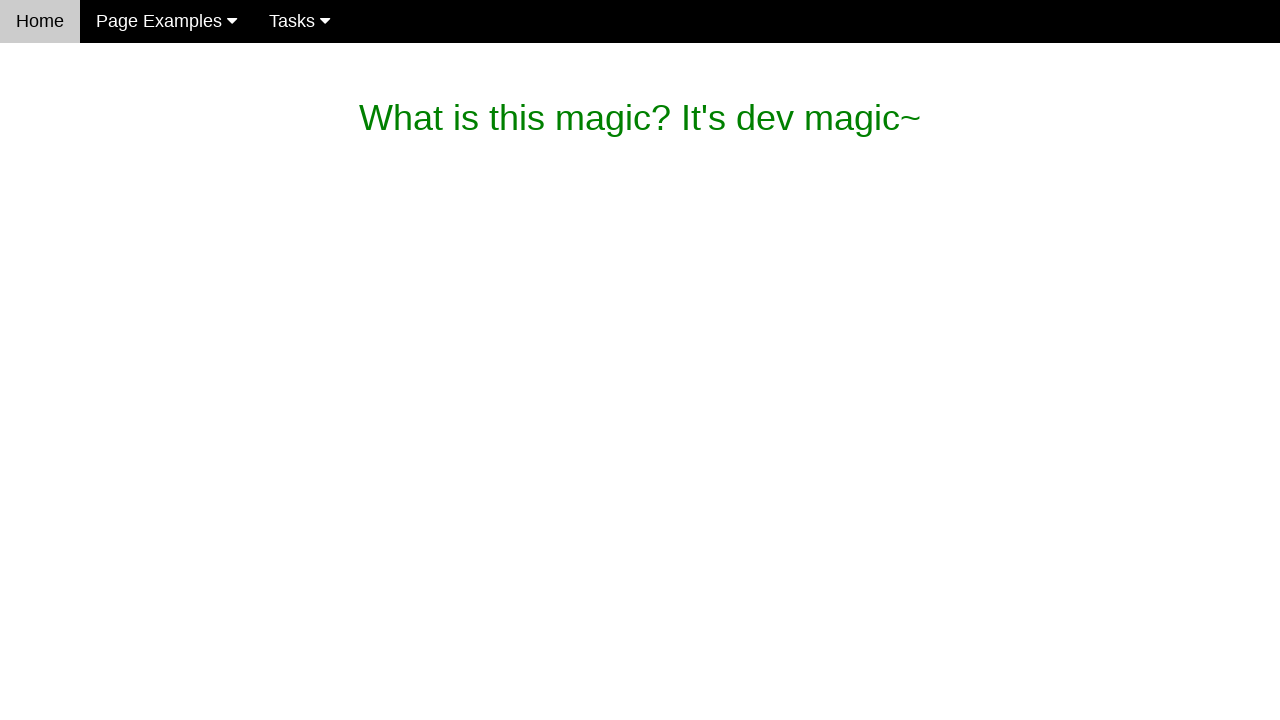

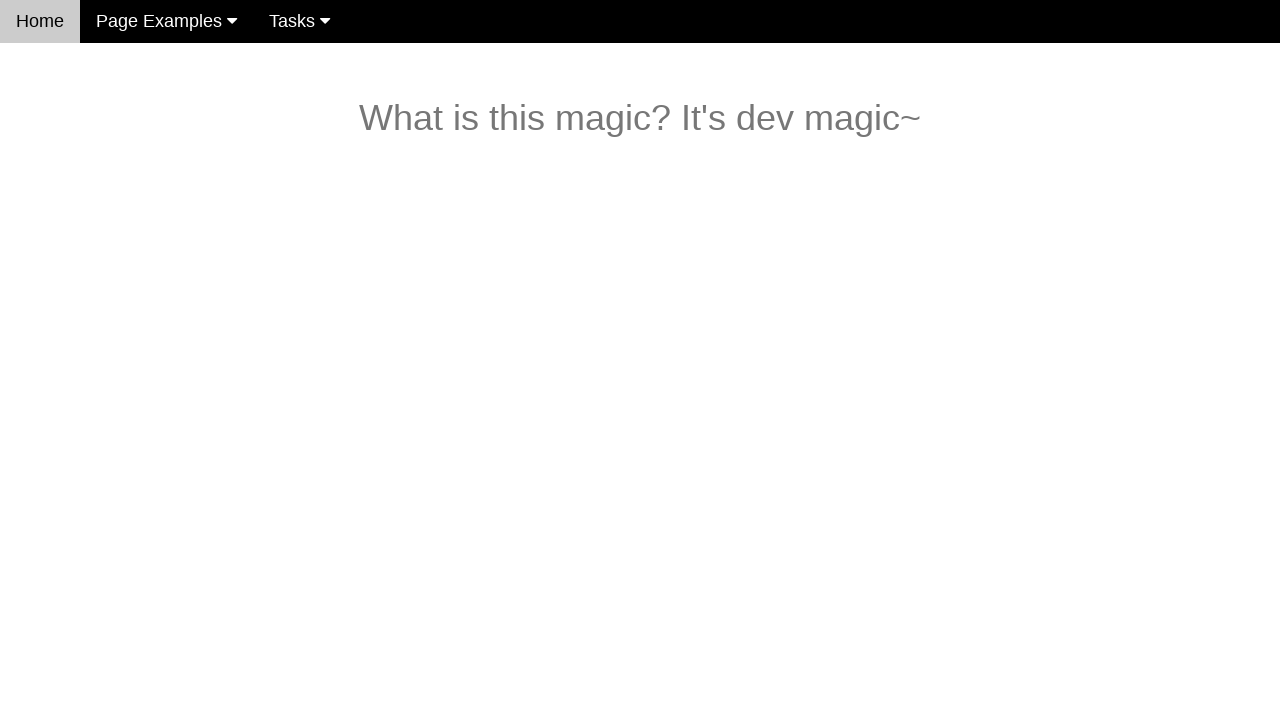